Tests login with valid demo credentials and verifies successful navigation to secure area

Starting URL: https://the-internet.herokuapp.com/

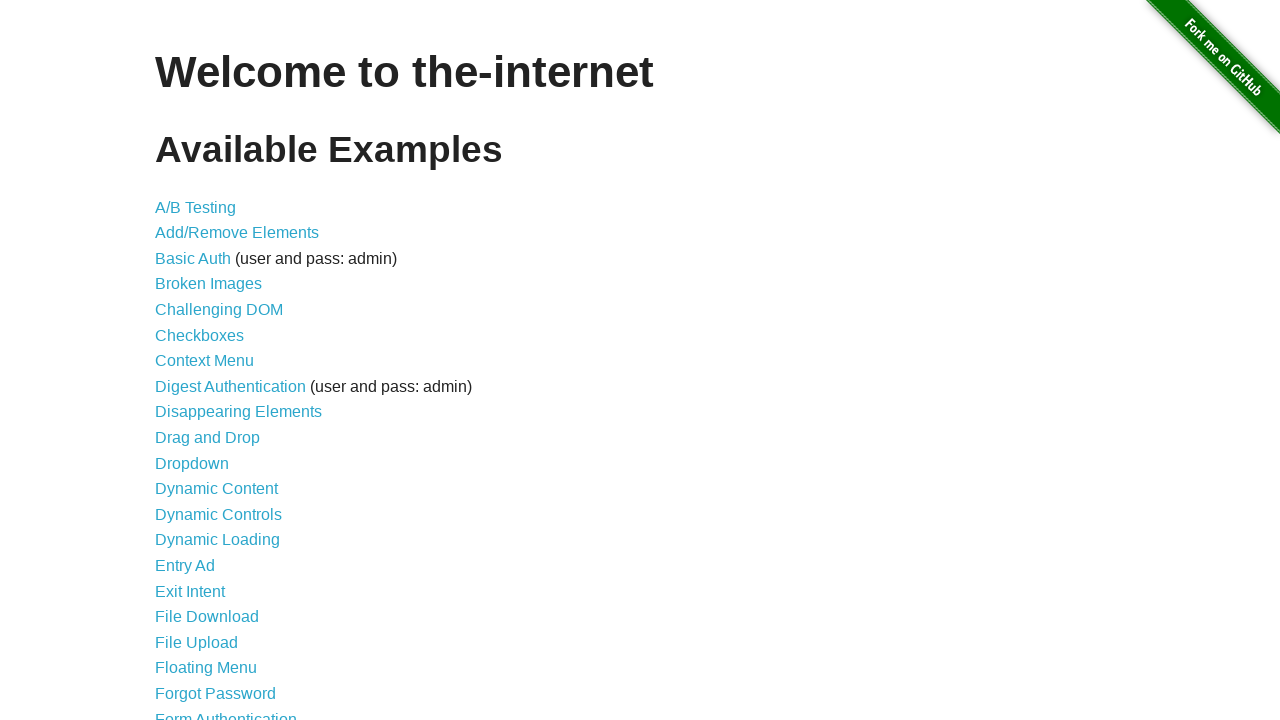

Clicked on Form Authentication link at (226, 712) on xpath=//a[contains(@href, "/login")]
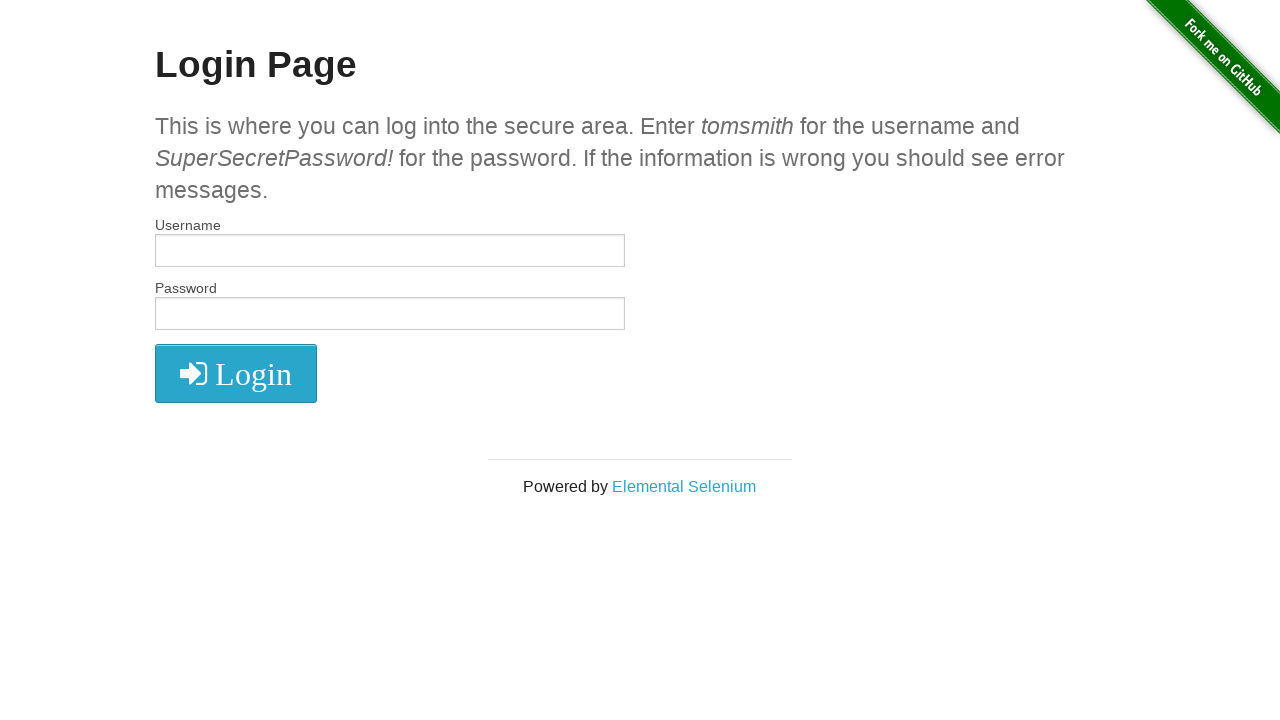

Filled username field with 'tomsmith' on #username
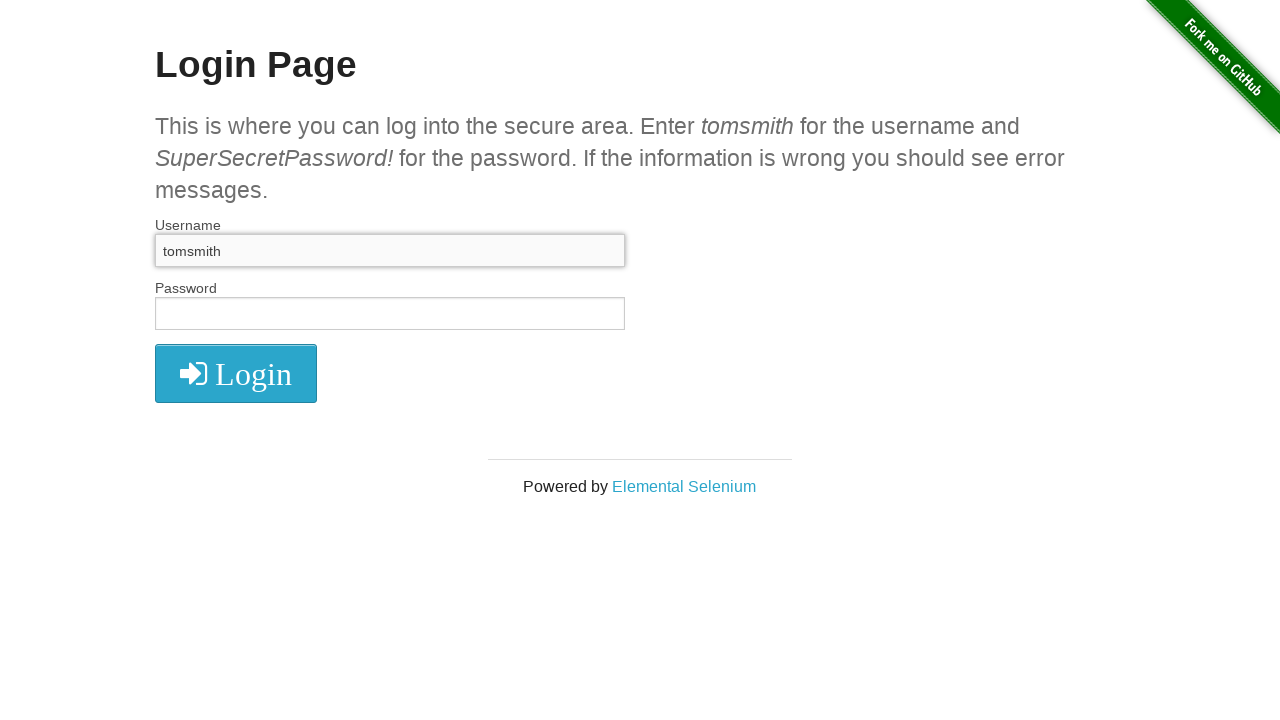

Filled password field with valid credentials on #password
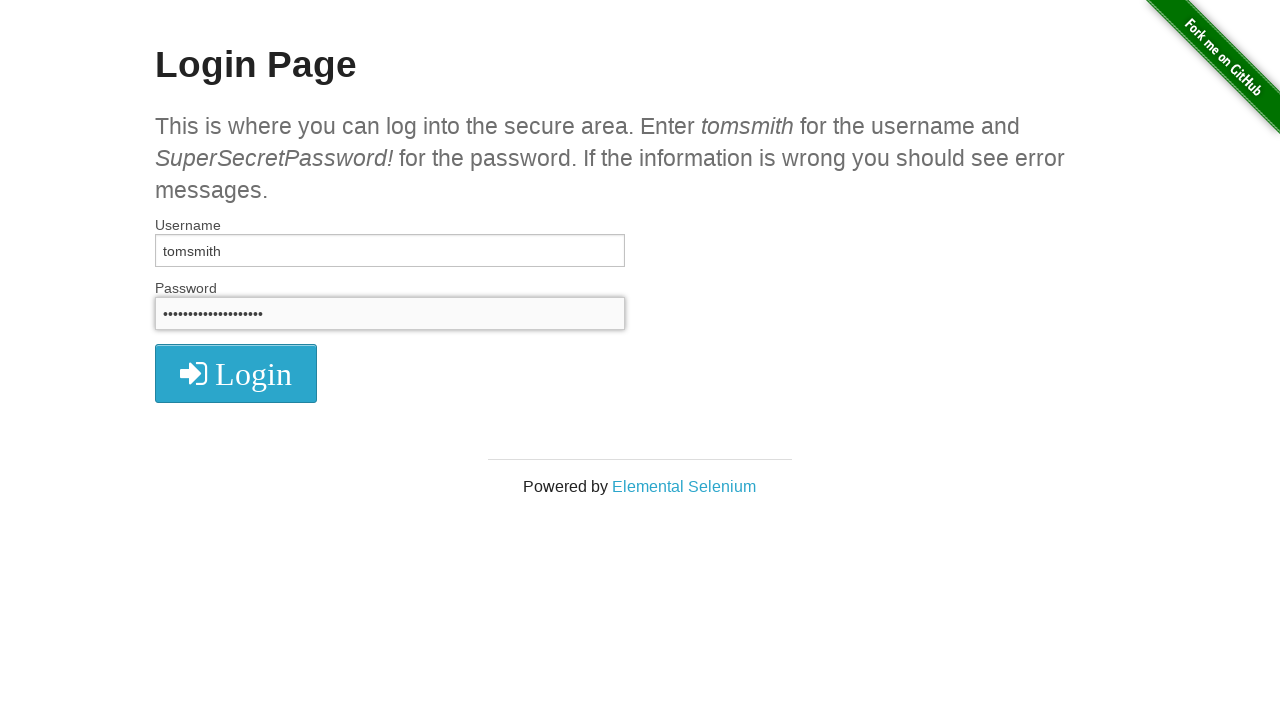

Clicked login button to submit credentials at (236, 373) on xpath=//button[@type="submit"]
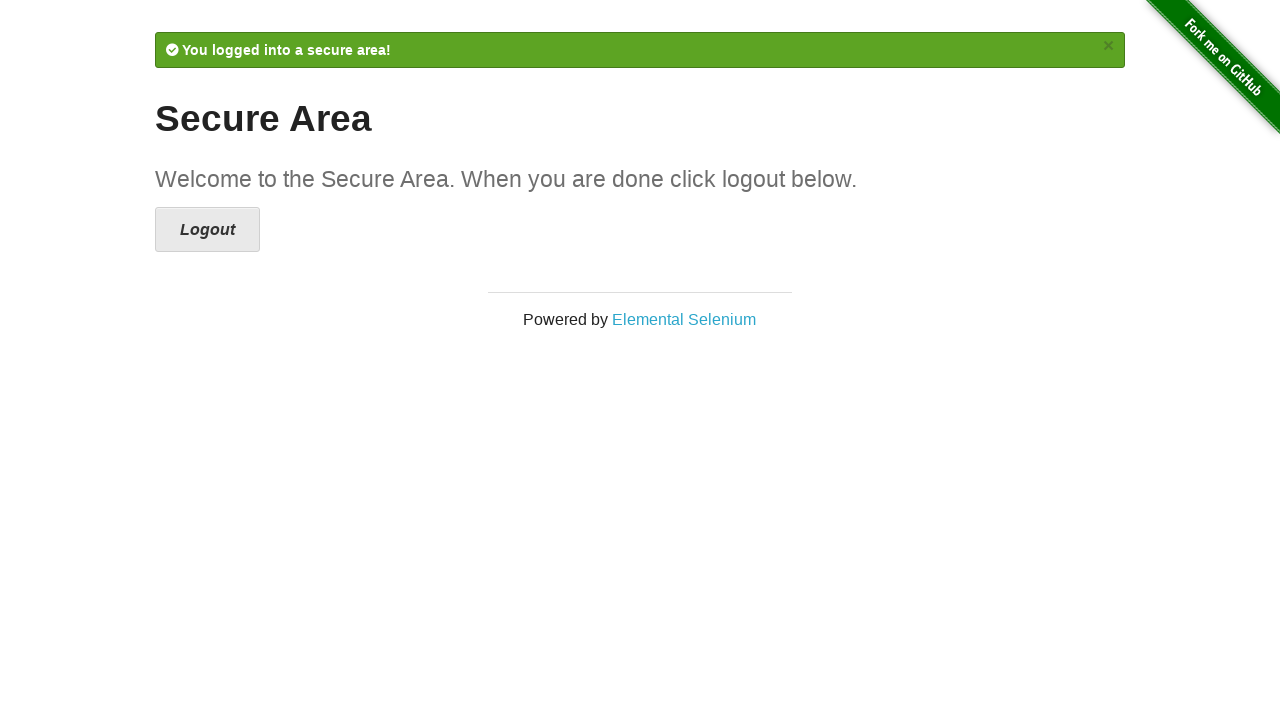

Success message appeared on page
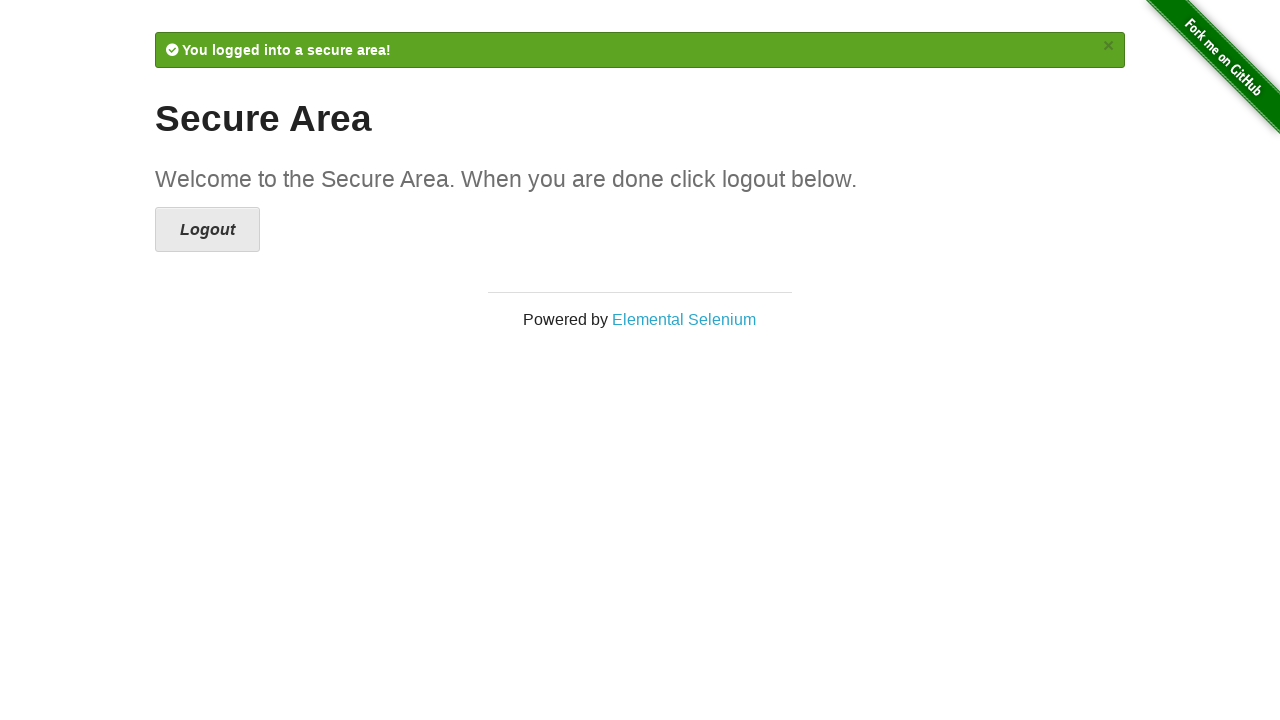

Verified URL contains '/secure' - navigation successful
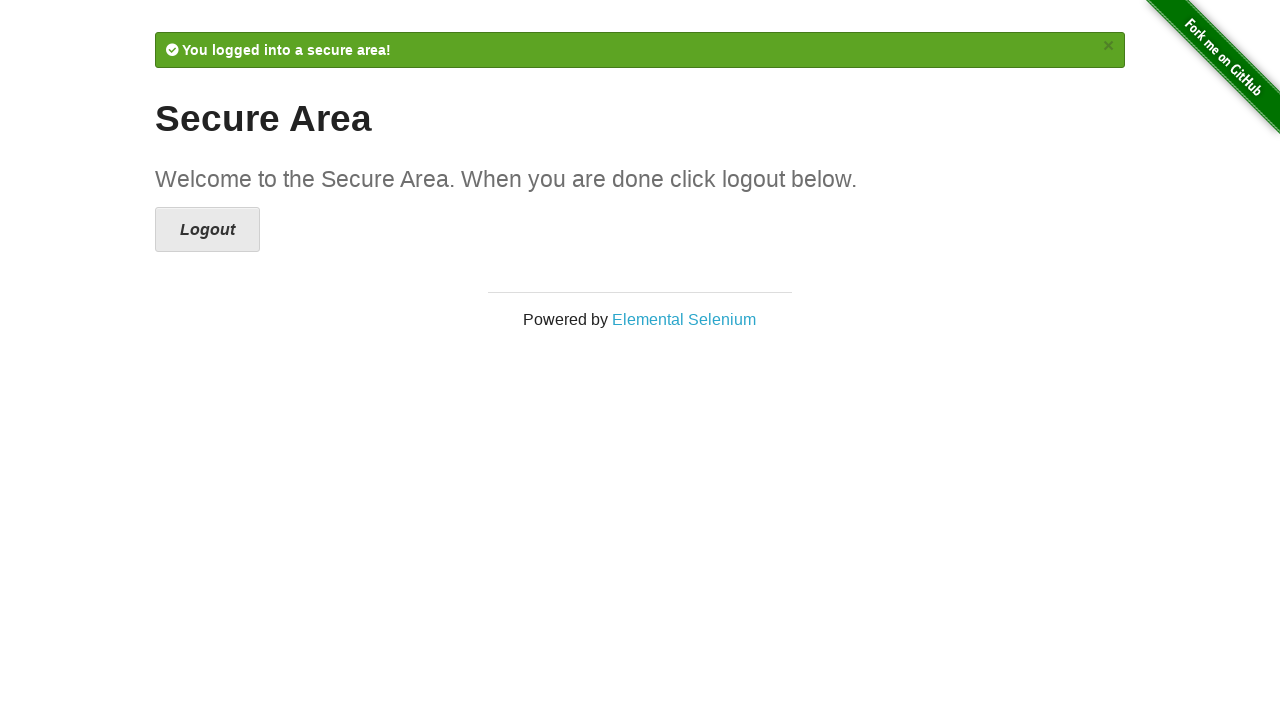

Verified success message is visible on page
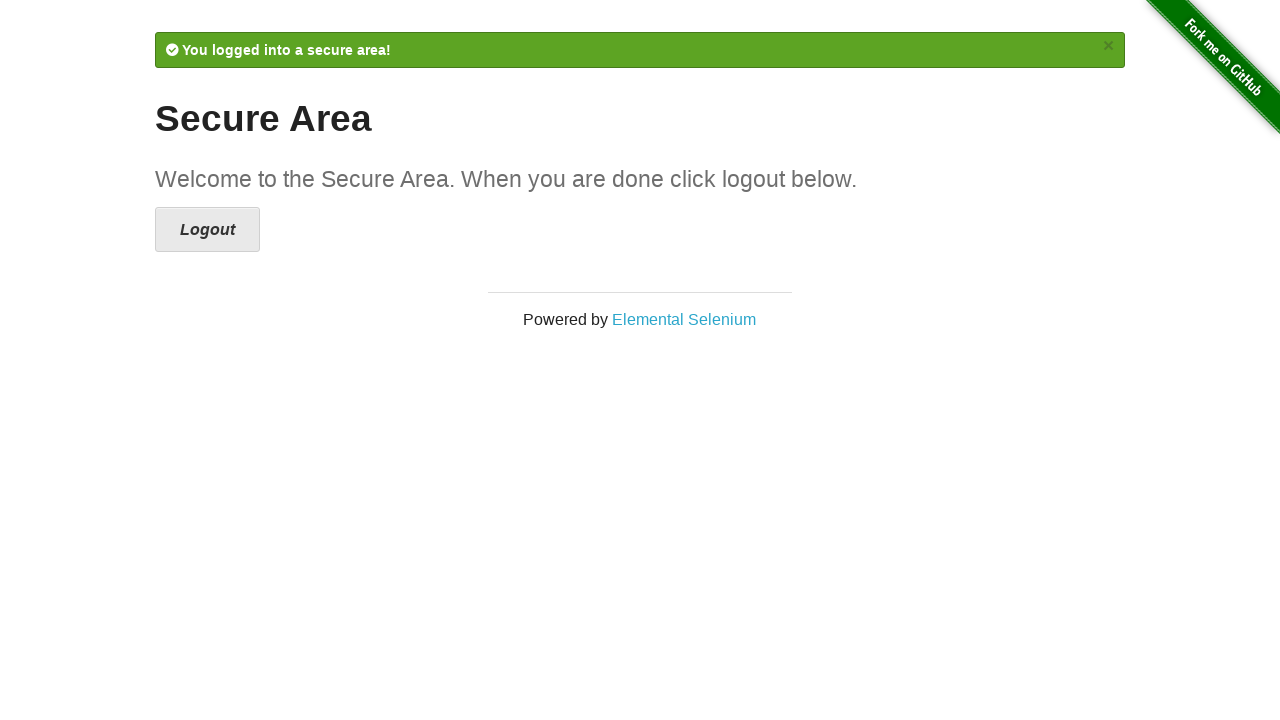

Verified success message contains 'secure area' text
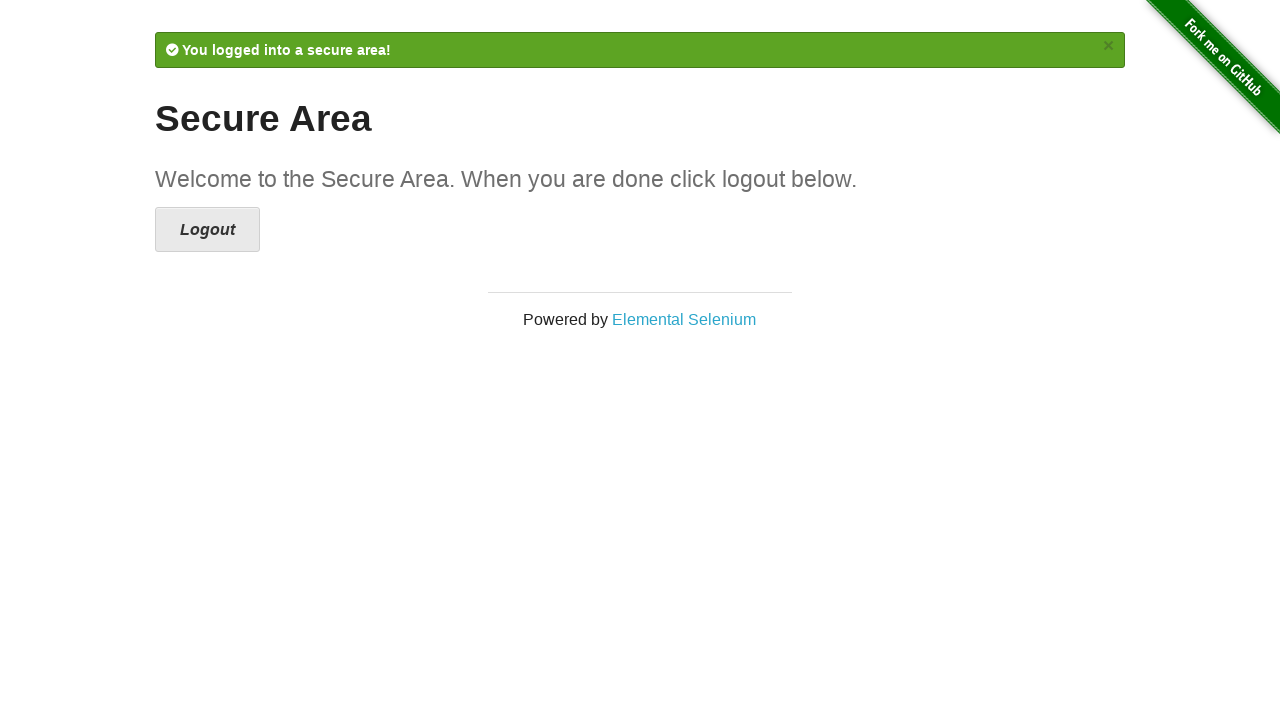

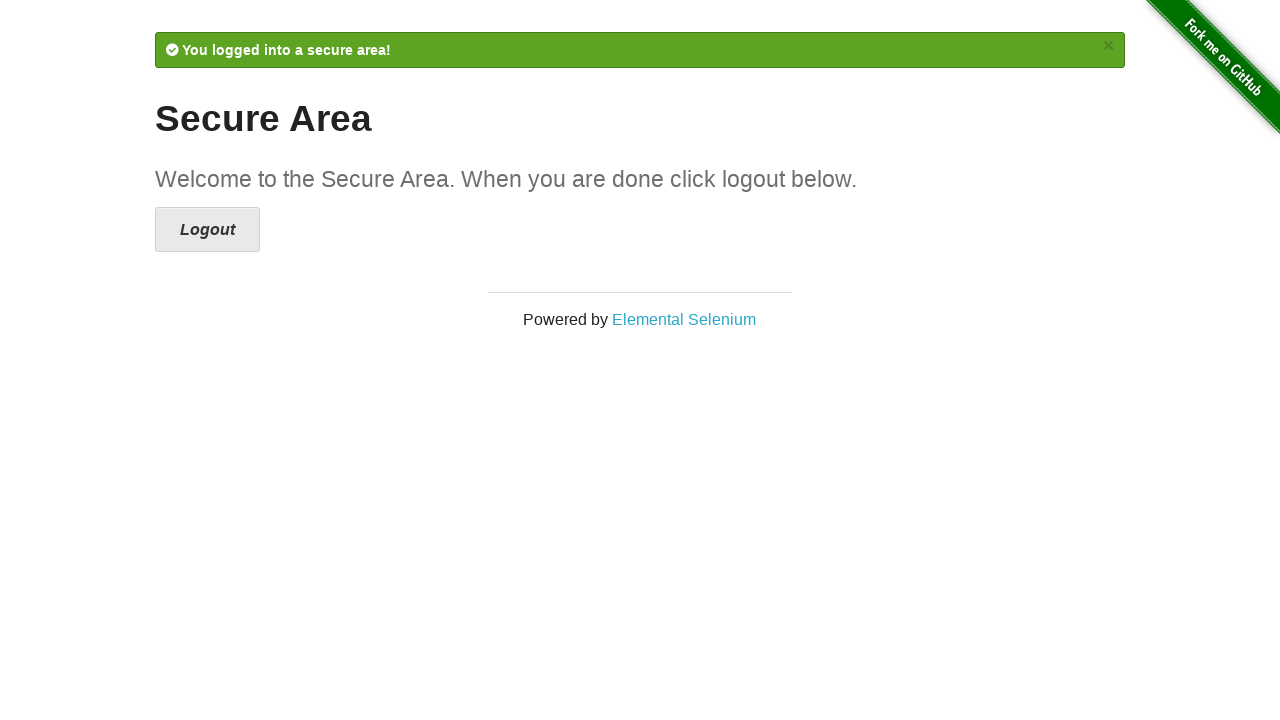